Tests file download functionality by clicking a download link in an iframe

Starting URL: https://www.w3schools.com/tags/tryit.asp?filename=tryhtml5_a_download

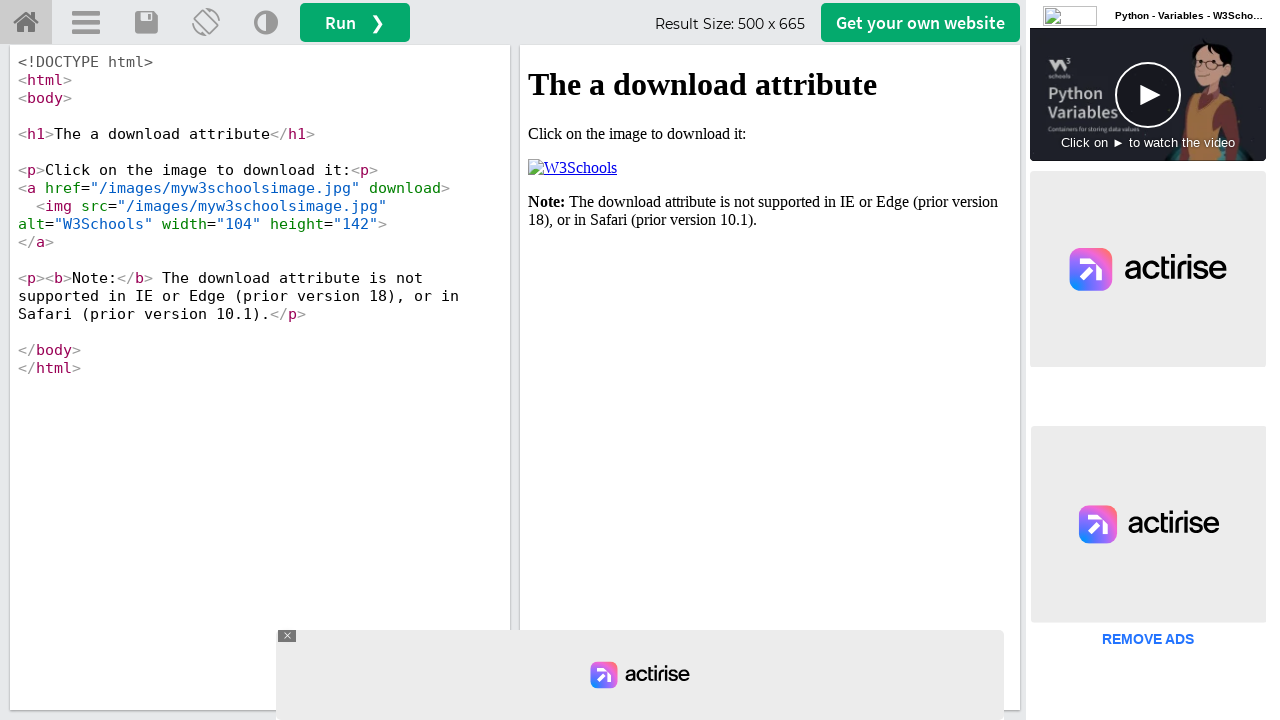

Located iframe with id 'iframeResult'
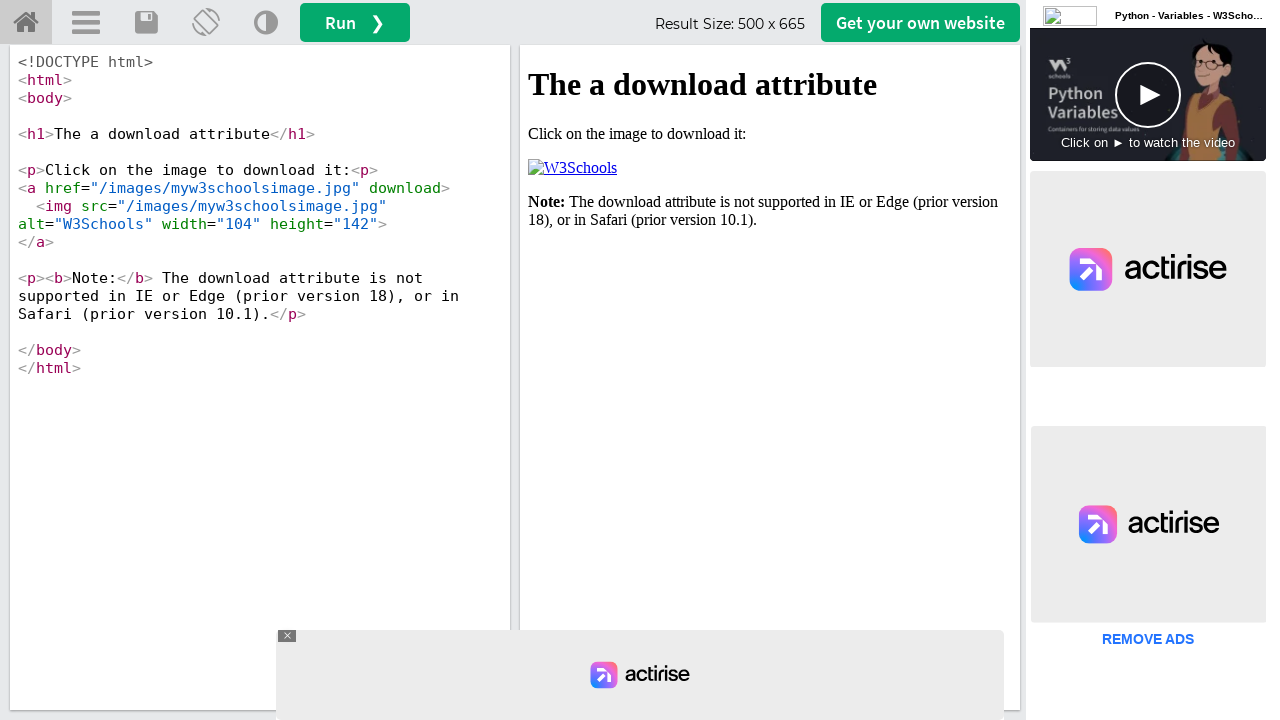

Clicked download link in iframe at (572, 168) on iframe[id="iframeResult"] >> internal:control=enter-frame >> xpath=/html/body/p[
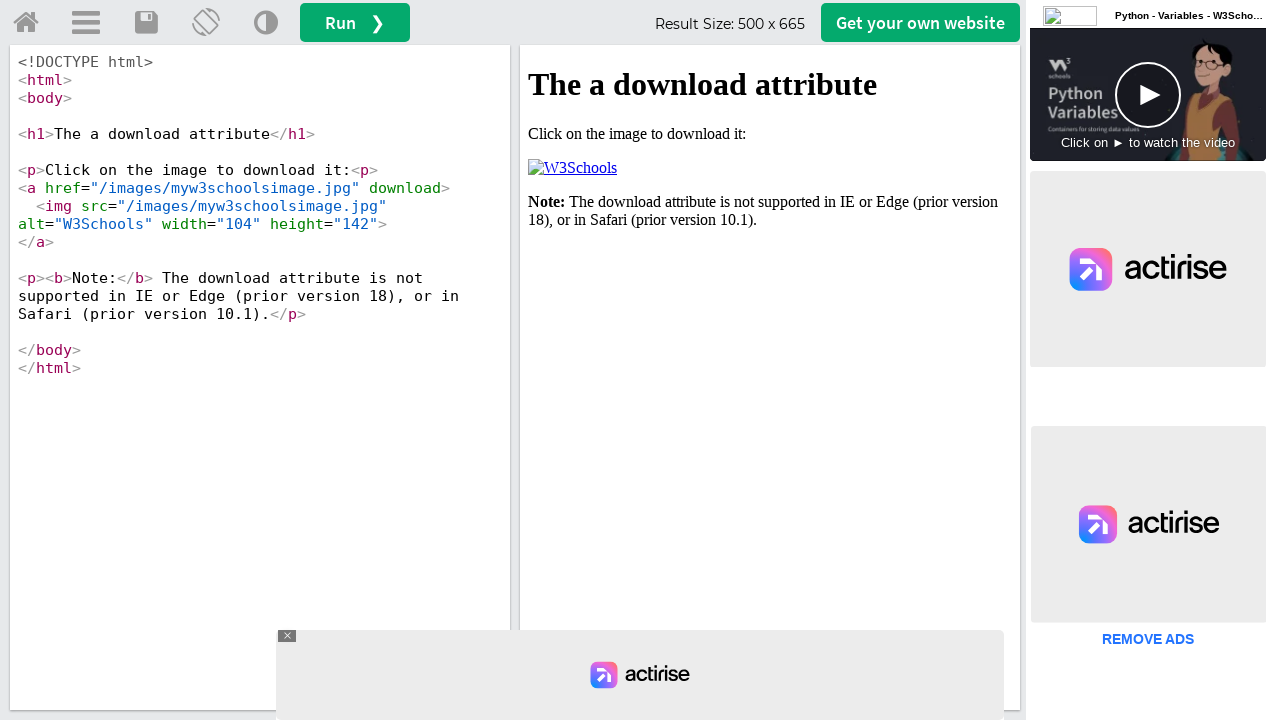

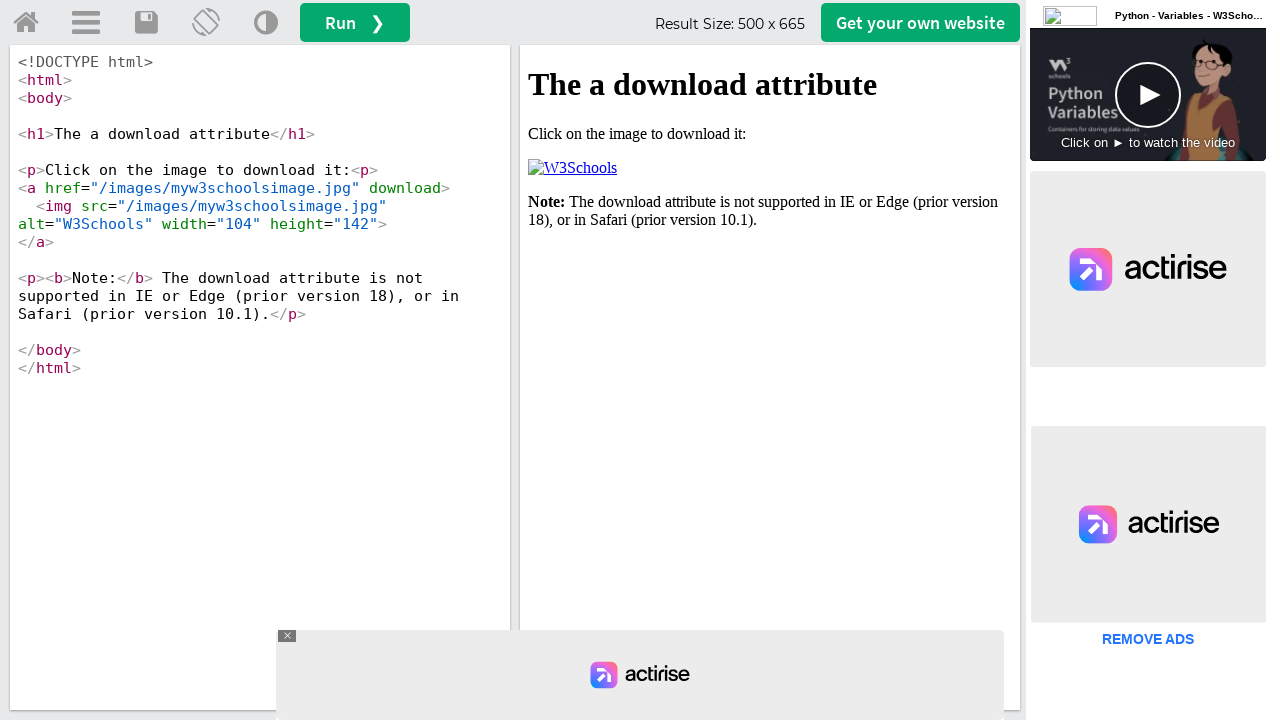